Tests iframe interaction by locating an iframe, clicking a "Link Test" link within it, and verifying the resulting page content.

Starting URL: https://sahitest.com/demo/iframesTest.htm

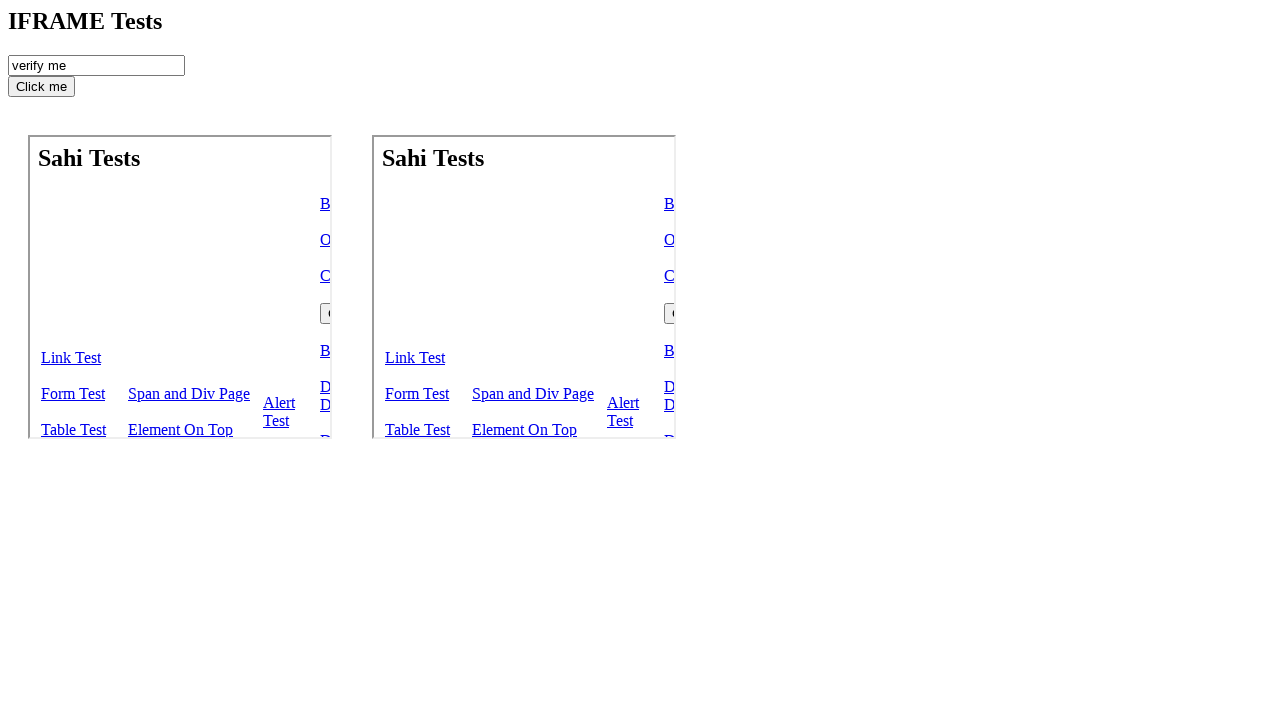

Located iframe element on the page
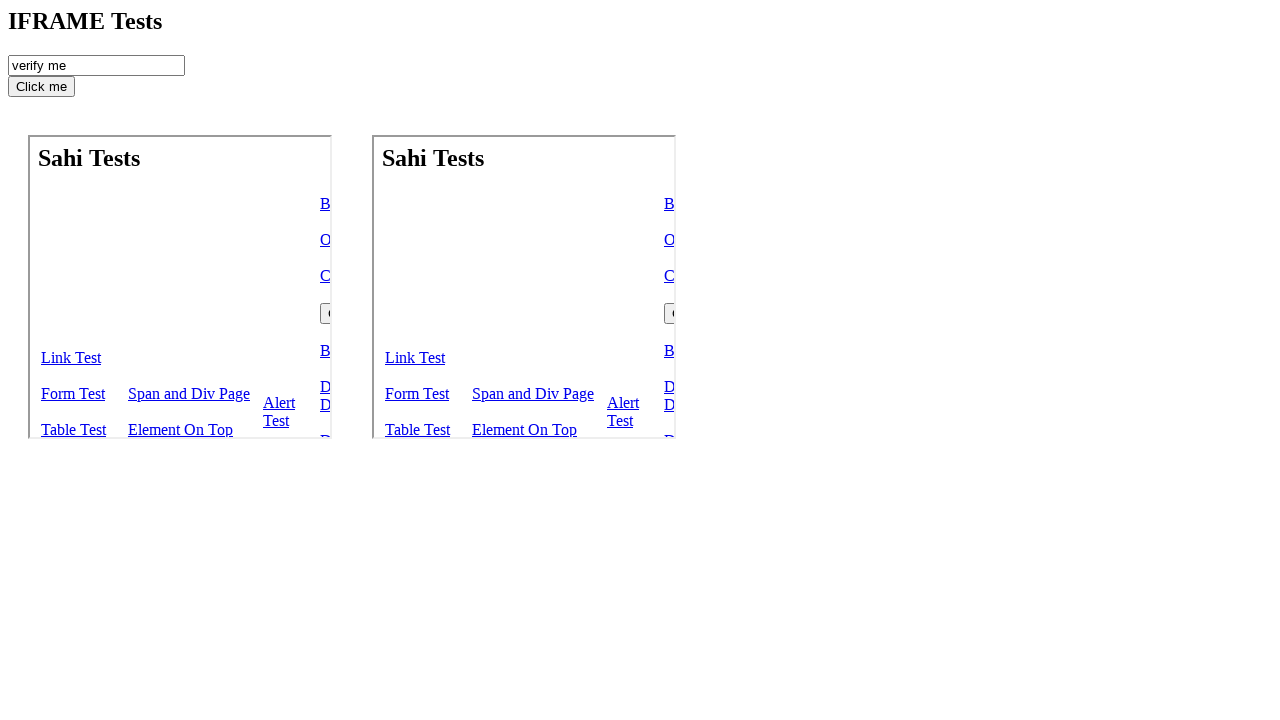

Clicked 'Link Test' link within the iframe at (71, 358) on body > iframe >> internal:control=enter-frame >> internal:text="Link Test"i
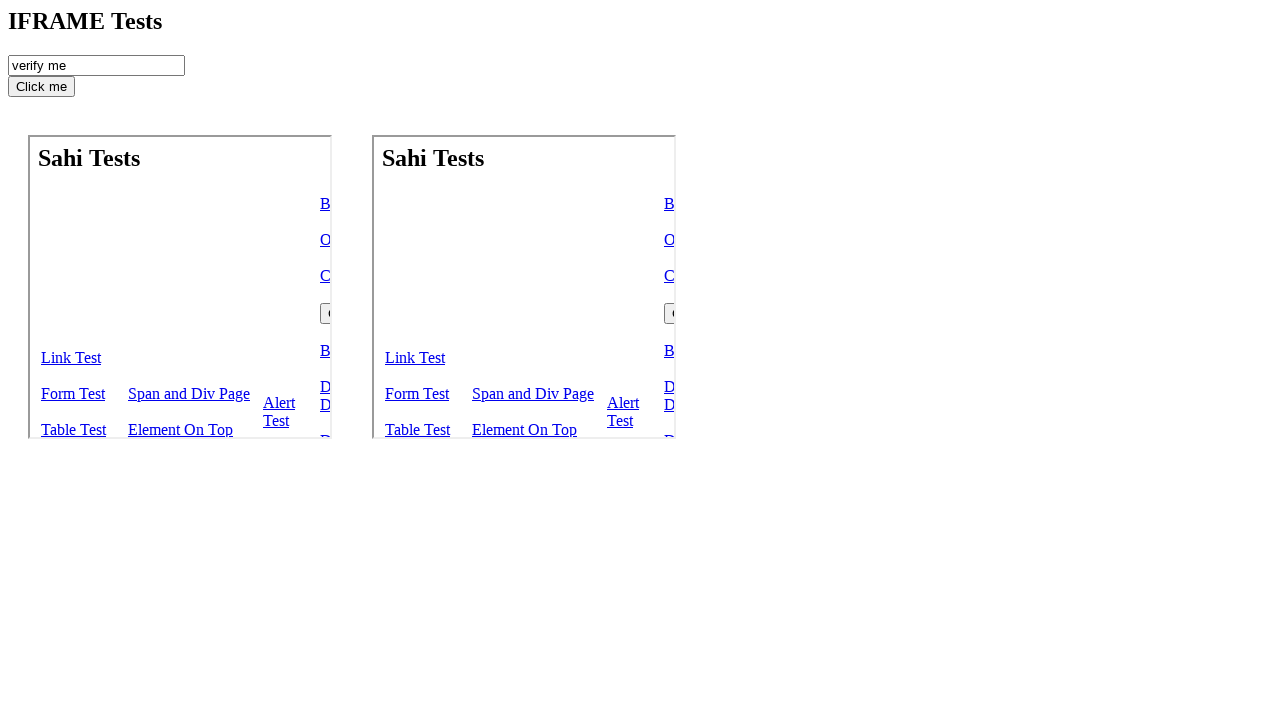

Waited 2000ms for page content to load
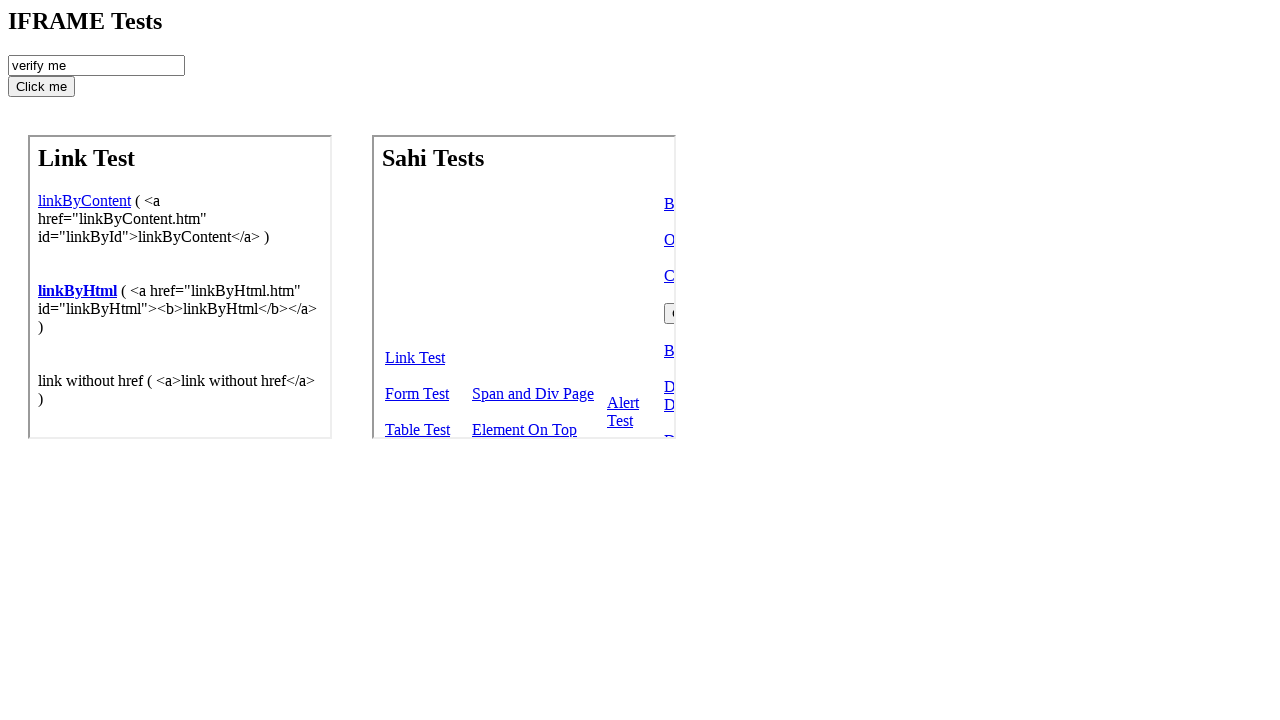

Verified 'linkByContent' text is visible in the iframe
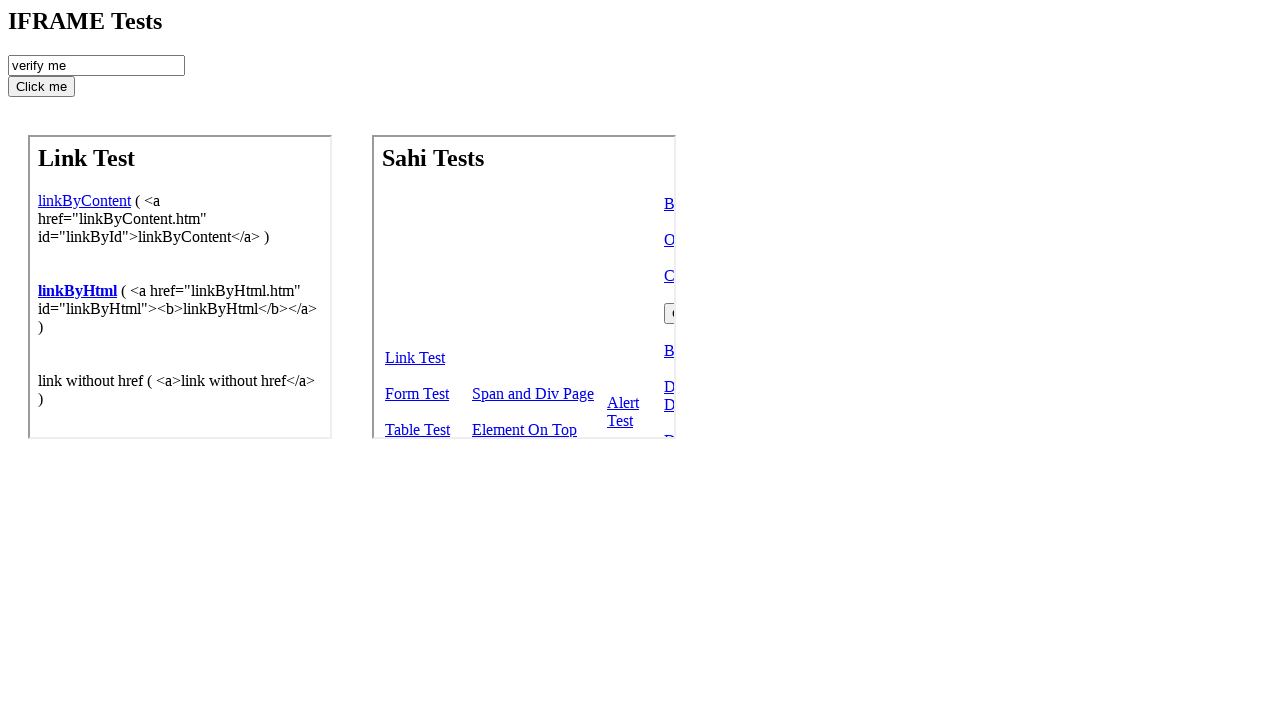

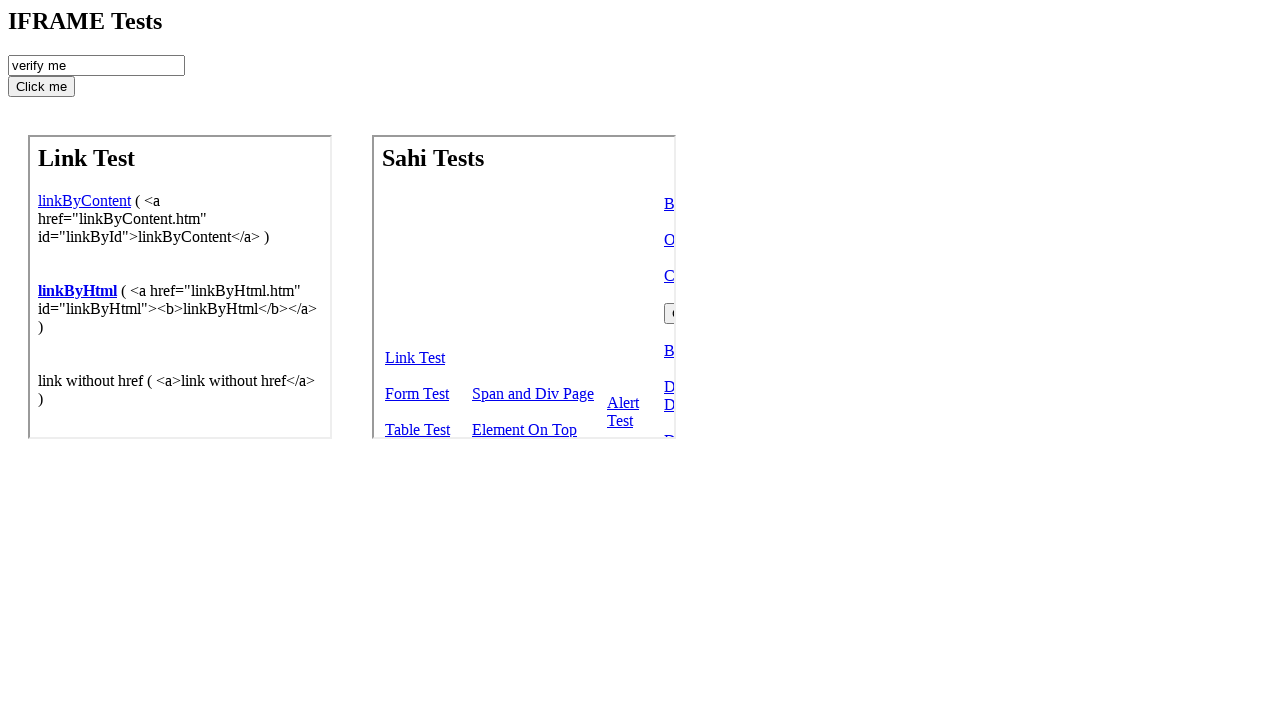